Tests filtering to display only completed todo items

Starting URL: https://demo.playwright.dev/todomvc

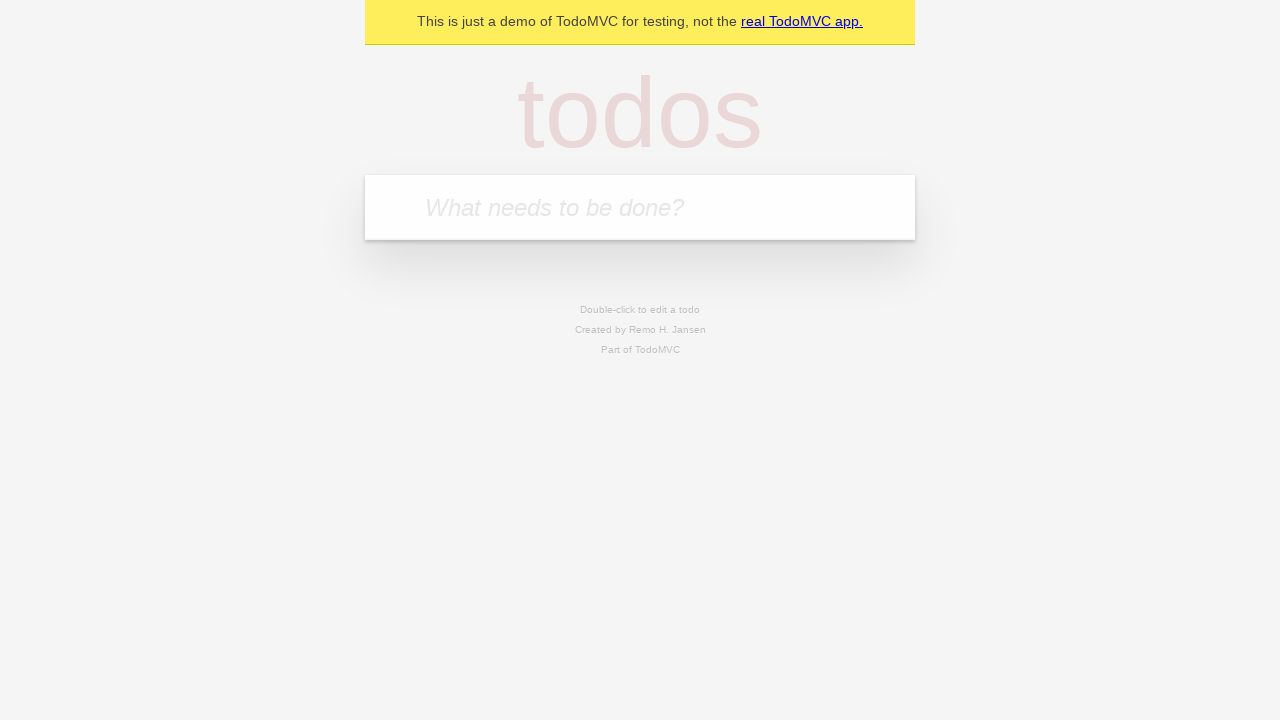

Filled todo input with 'buy some cheese' on internal:attr=[placeholder="What needs to be done?"i]
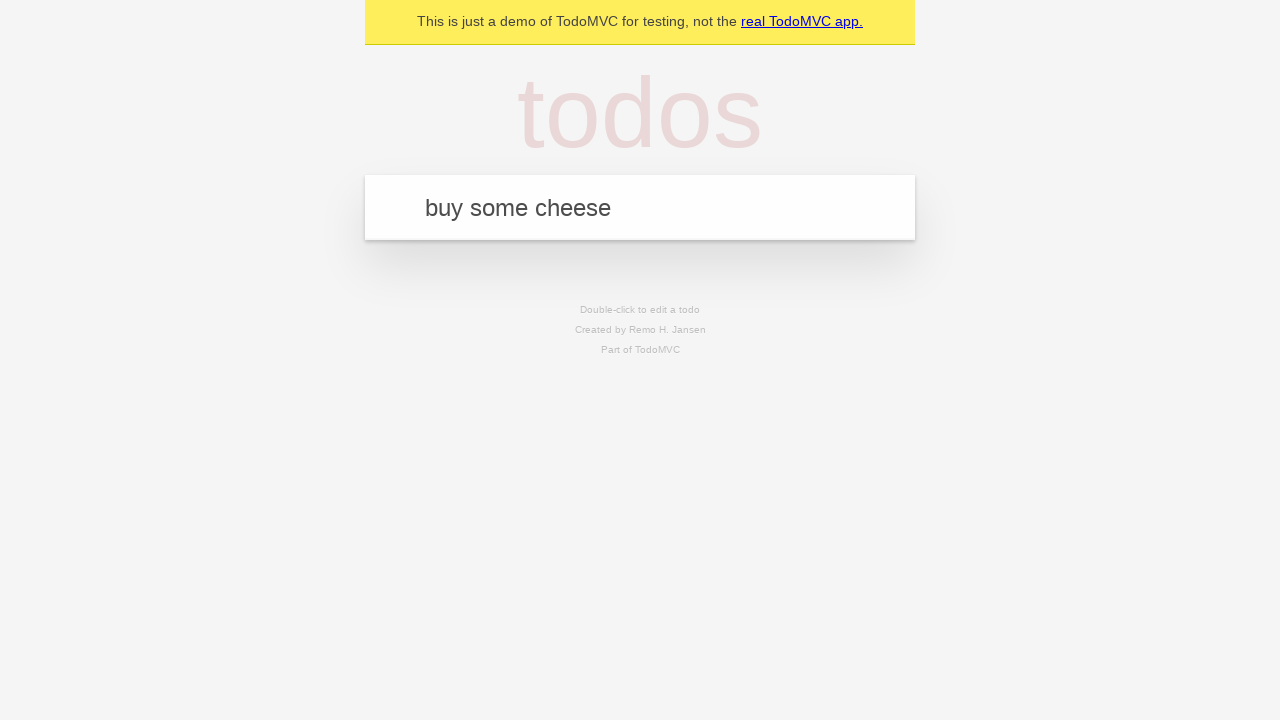

Pressed Enter to create todo 'buy some cheese' on internal:attr=[placeholder="What needs to be done?"i]
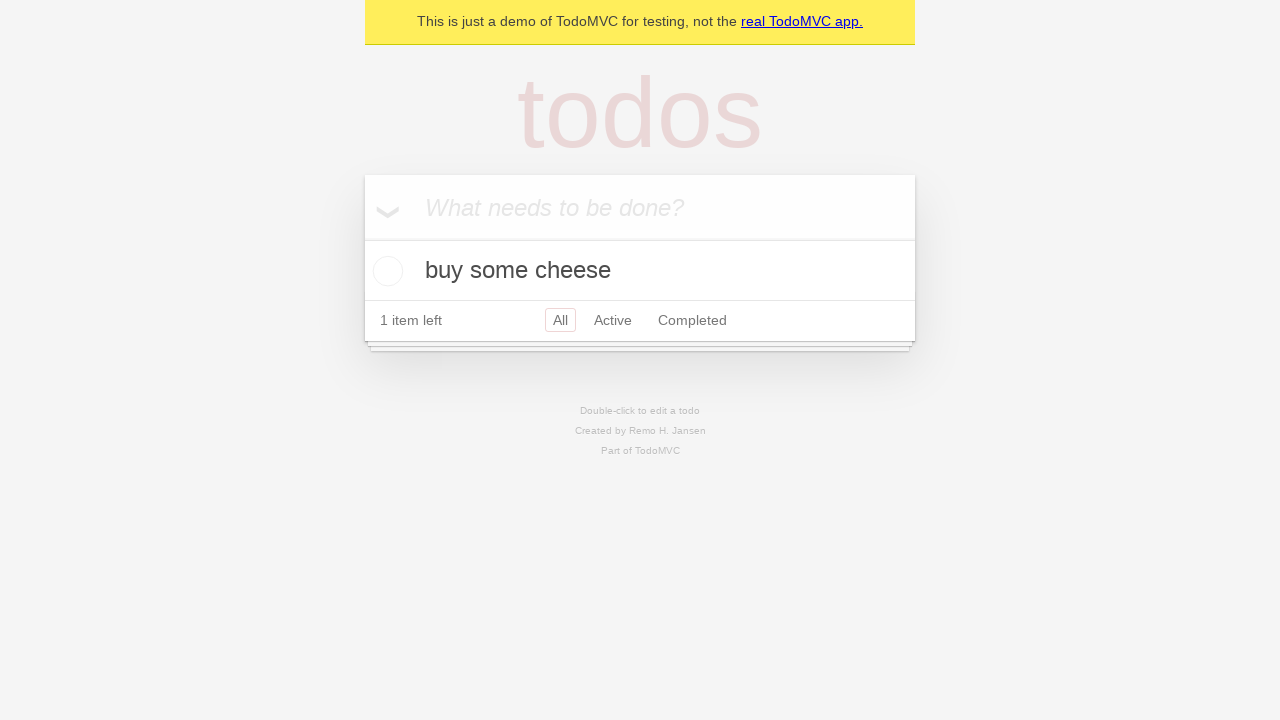

Filled todo input with 'feed the cat' on internal:attr=[placeholder="What needs to be done?"i]
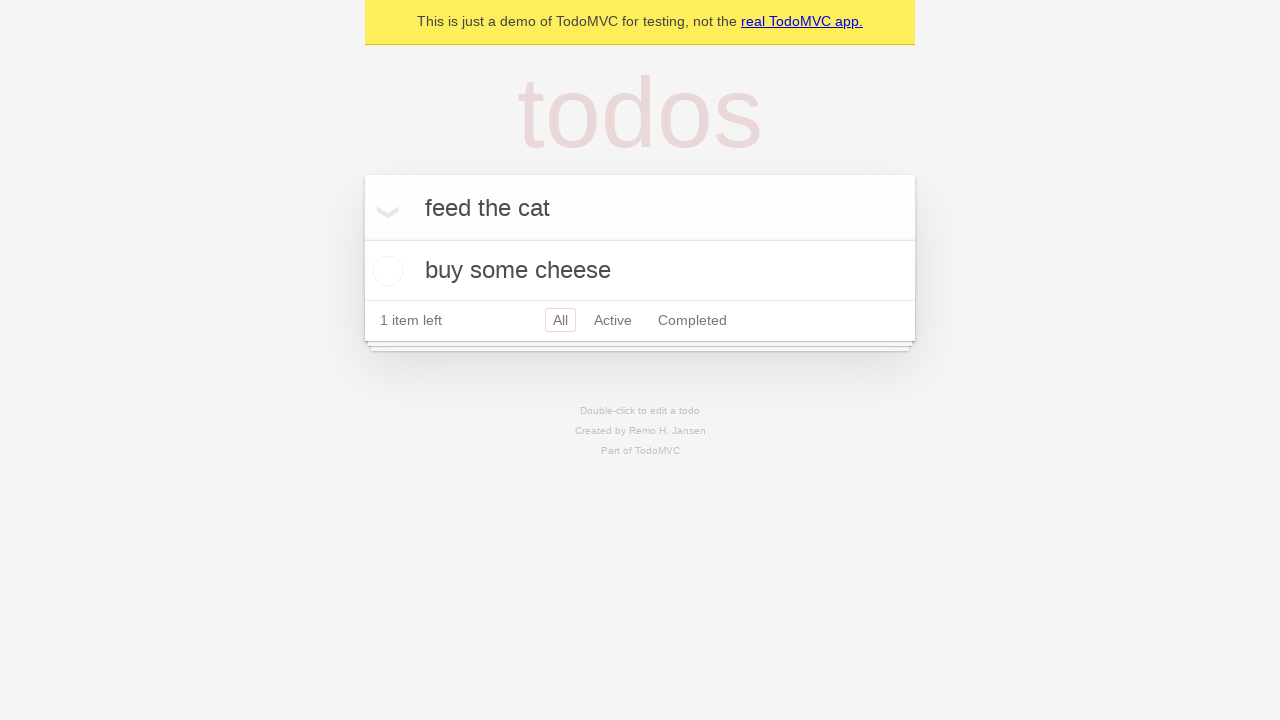

Pressed Enter to create todo 'feed the cat' on internal:attr=[placeholder="What needs to be done?"i]
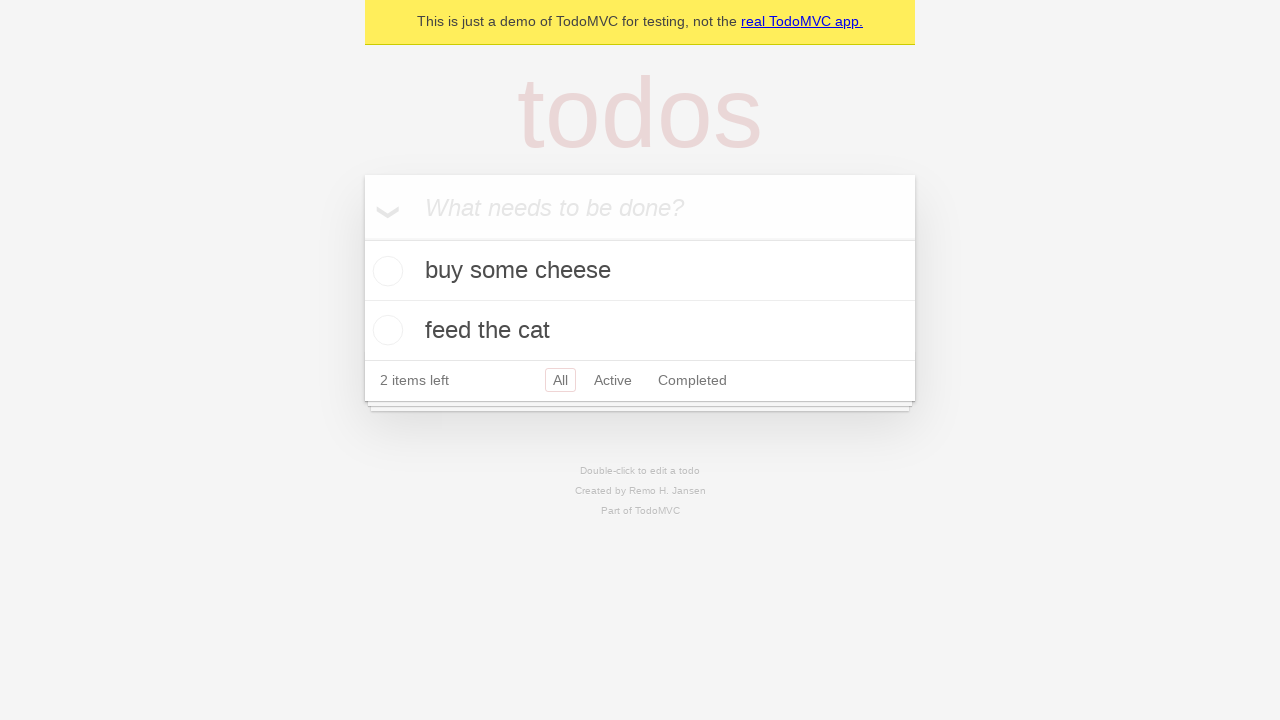

Filled todo input with 'book a doctors appointment' on internal:attr=[placeholder="What needs to be done?"i]
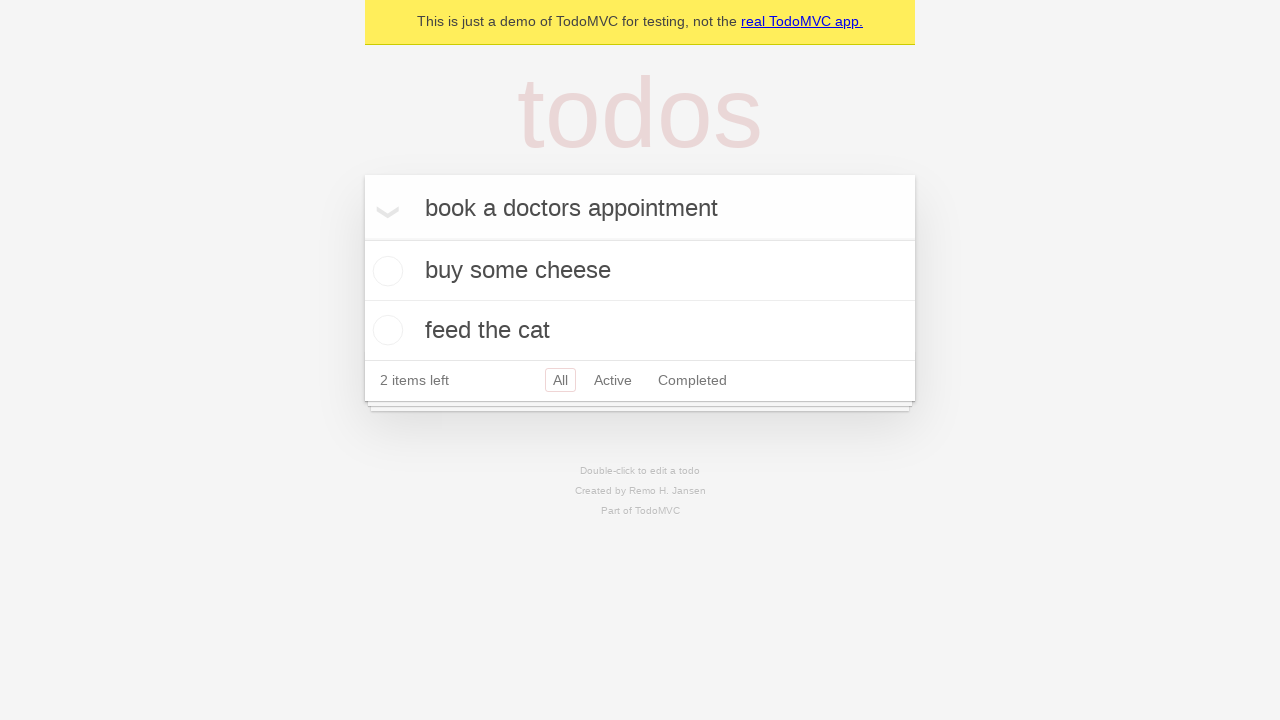

Pressed Enter to create todo 'book a doctors appointment' on internal:attr=[placeholder="What needs to be done?"i]
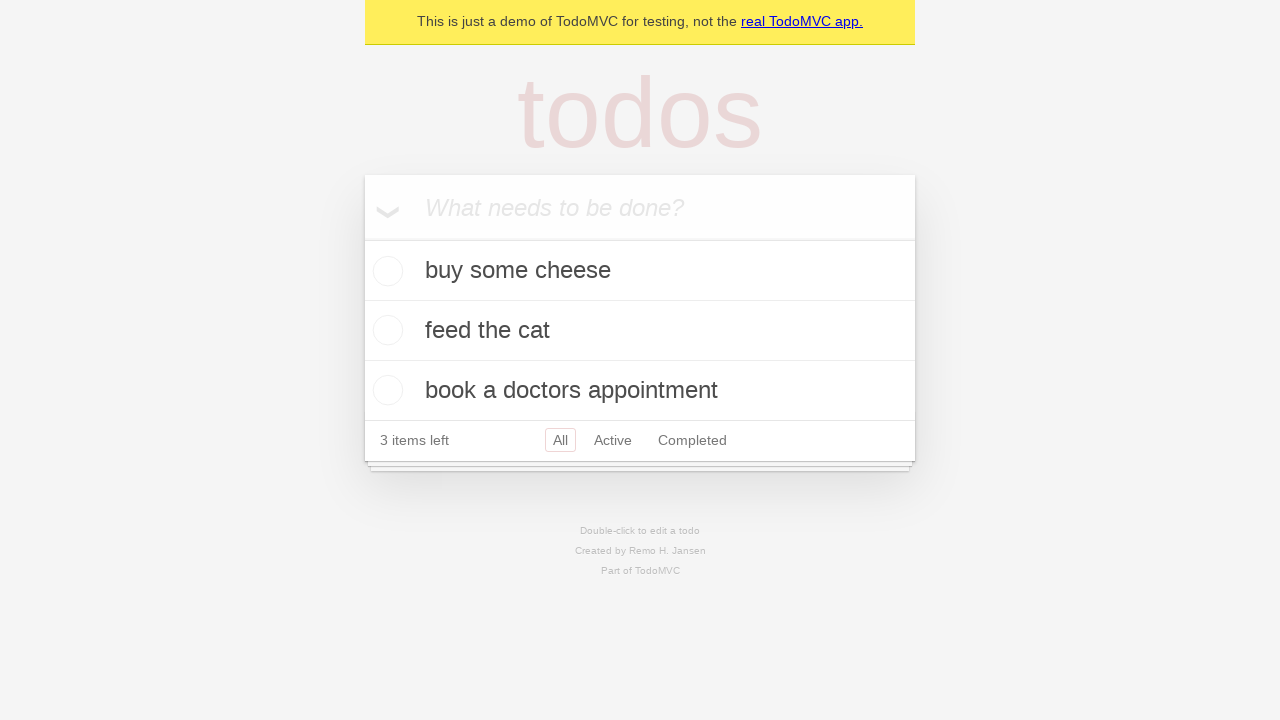

Checked the checkbox for the second todo item at (385, 330) on internal:testid=[data-testid="todo-item"s] >> nth=1 >> internal:role=checkbox
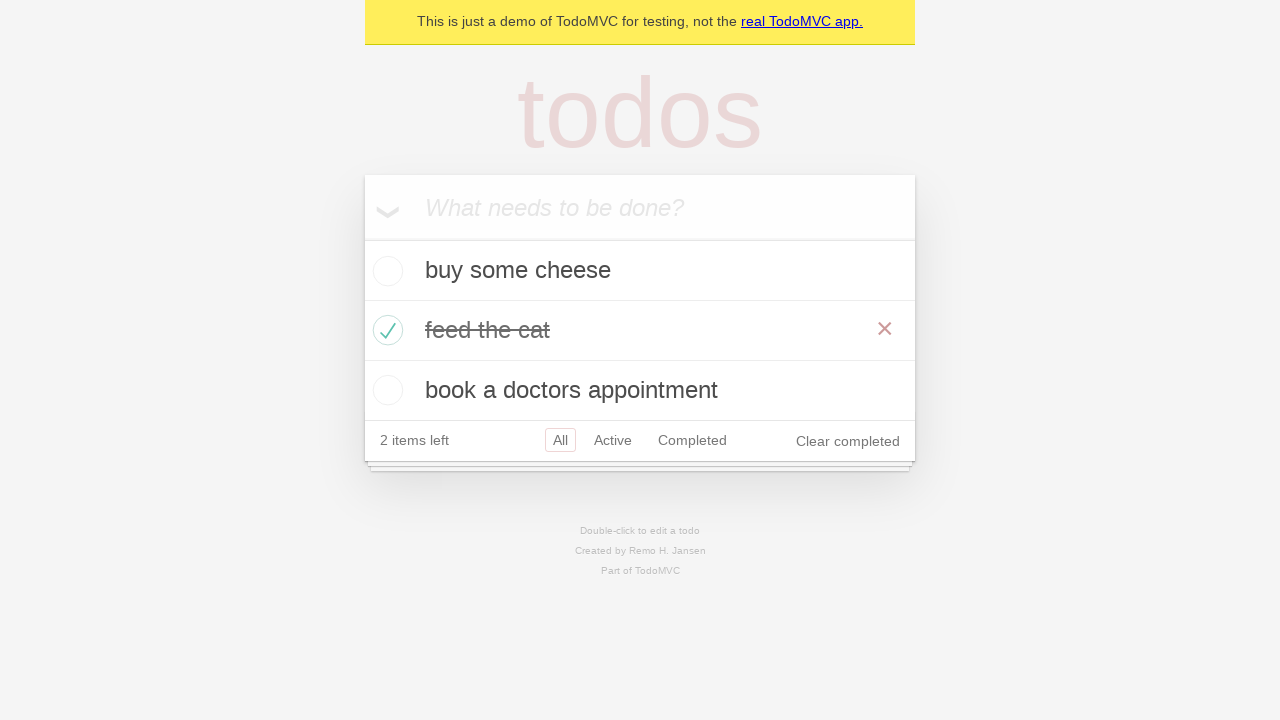

Clicked Completed filter to display only completed items at (692, 440) on internal:role=link[name="Completed"i]
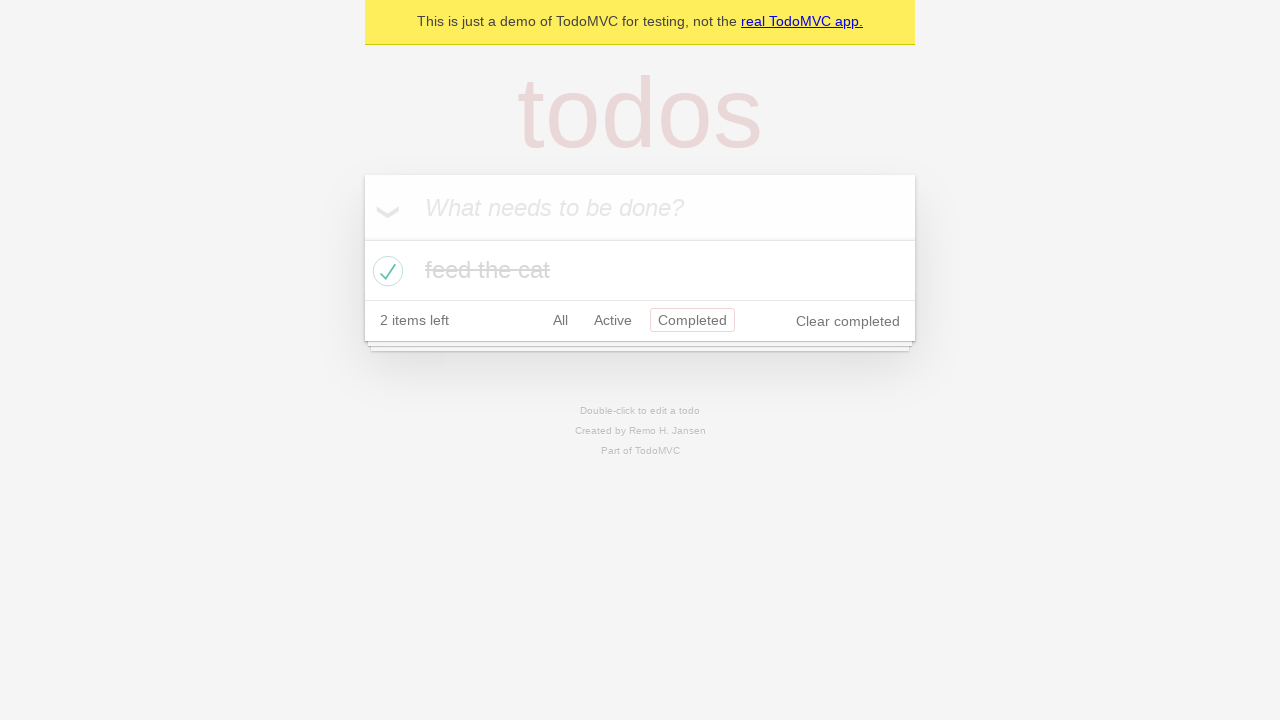

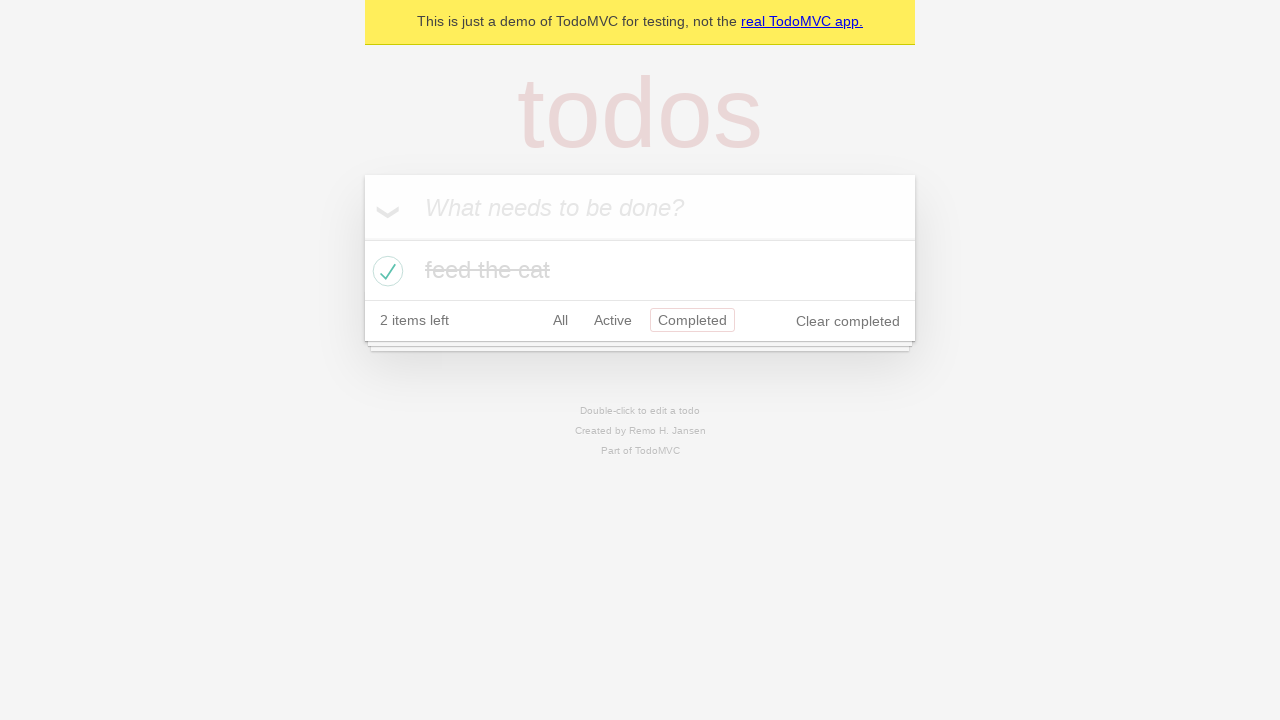